Tests browser navigation commands by navigating to two different URLs, then using back, forward, and refresh navigation functions to verify browser history navigation works correctly.

Starting URL: https://demo.nopcommerce.com/

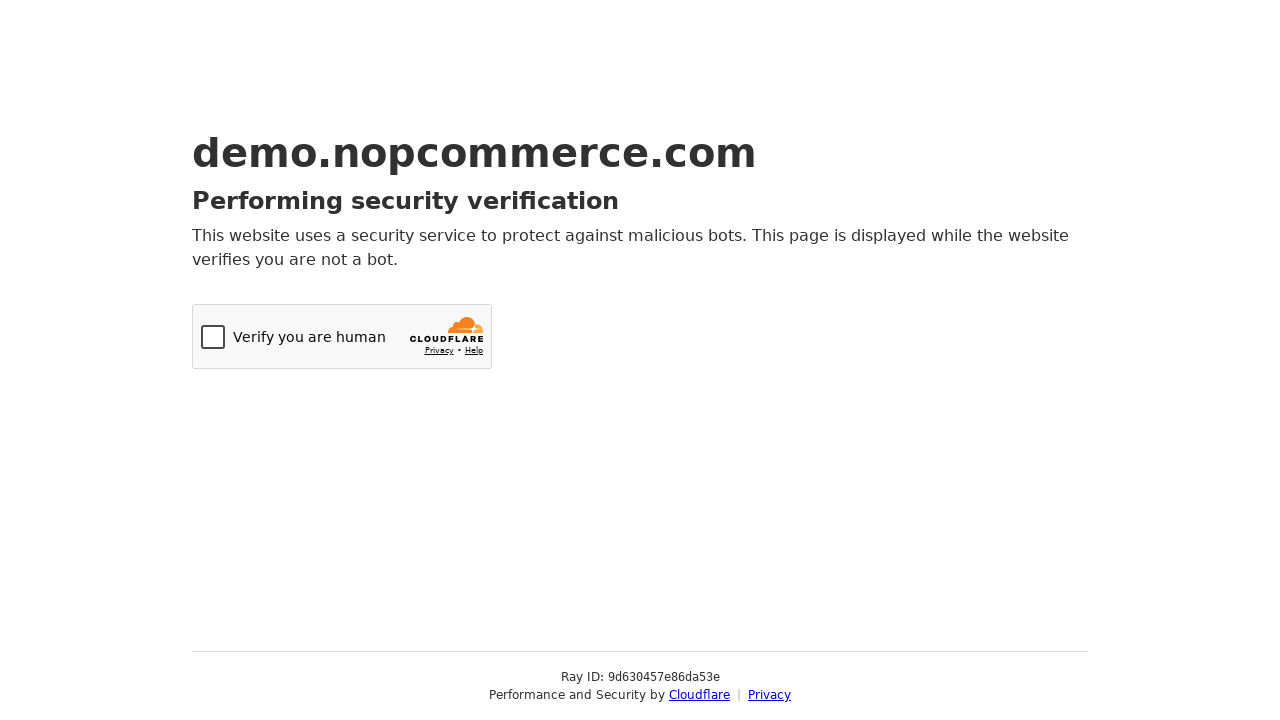

Navigated to Orange HRM login page
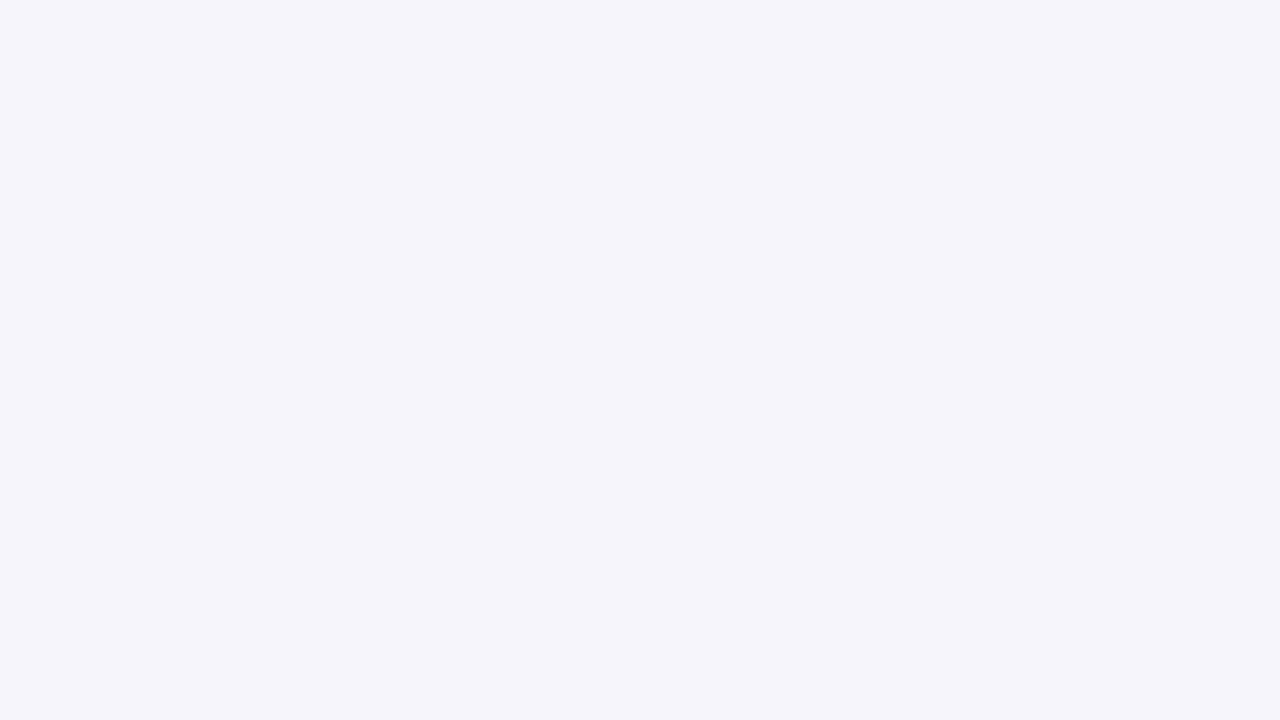

Navigated back to nopcommerce home page
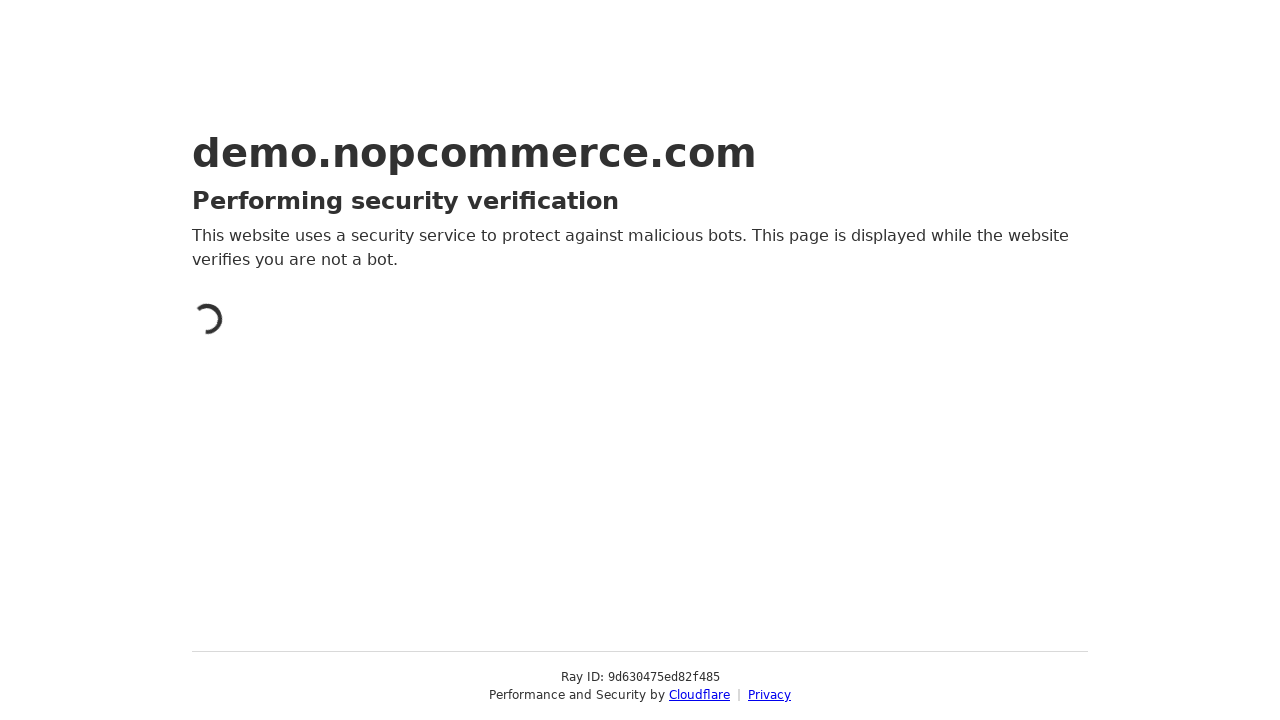

Verified current URL is https://demo.nopcommerce.com/
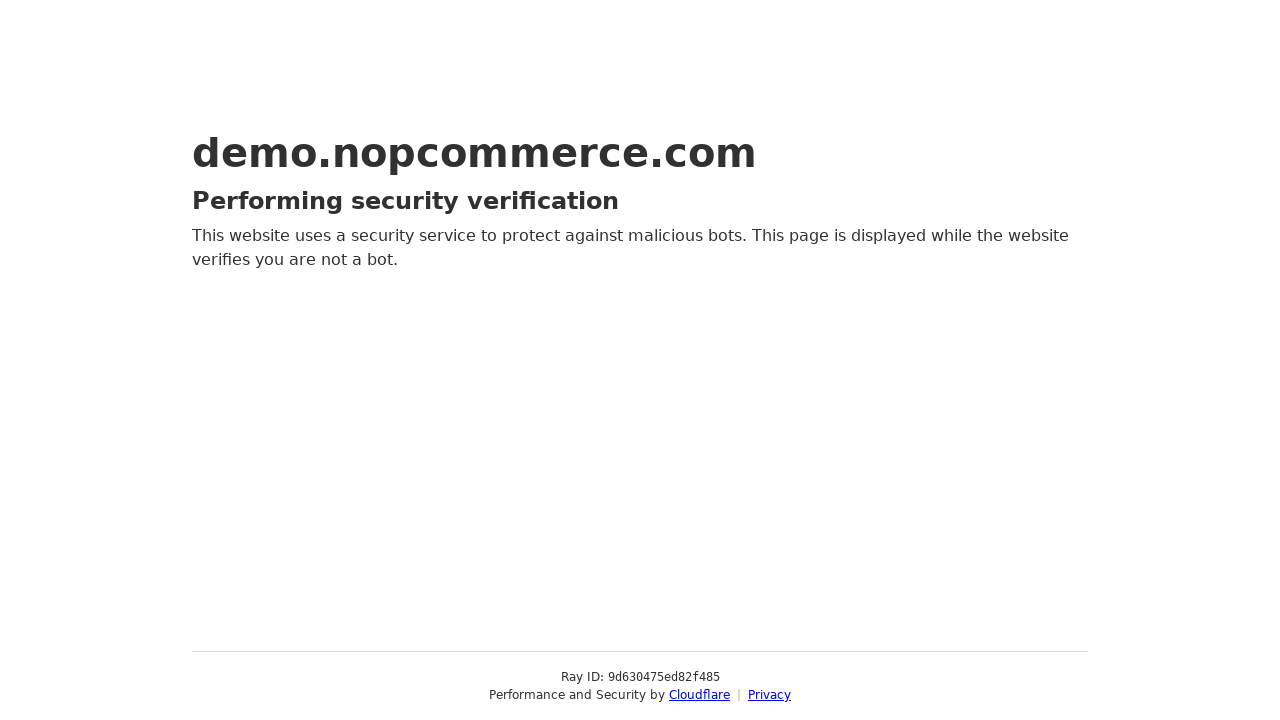

Navigated forward to Orange HRM login page
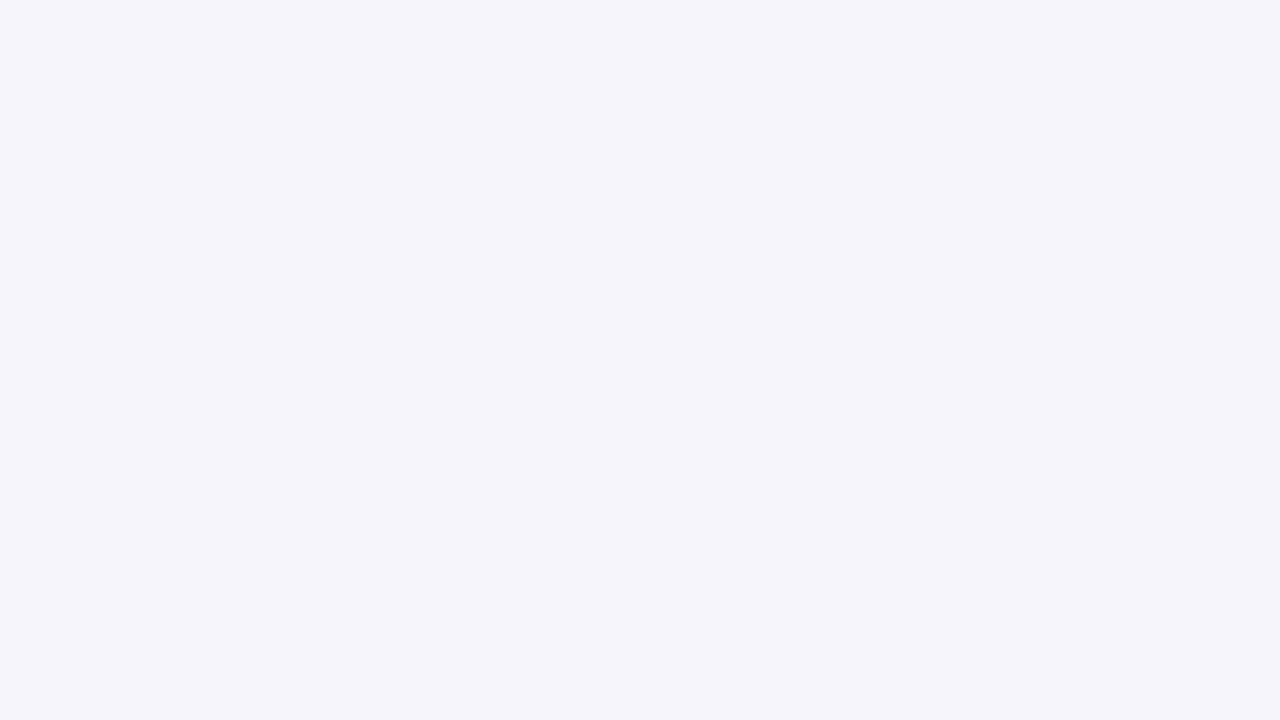

Verified current URL is https://opensource-demo.orangehrmlive.com/web/index.php/auth/login
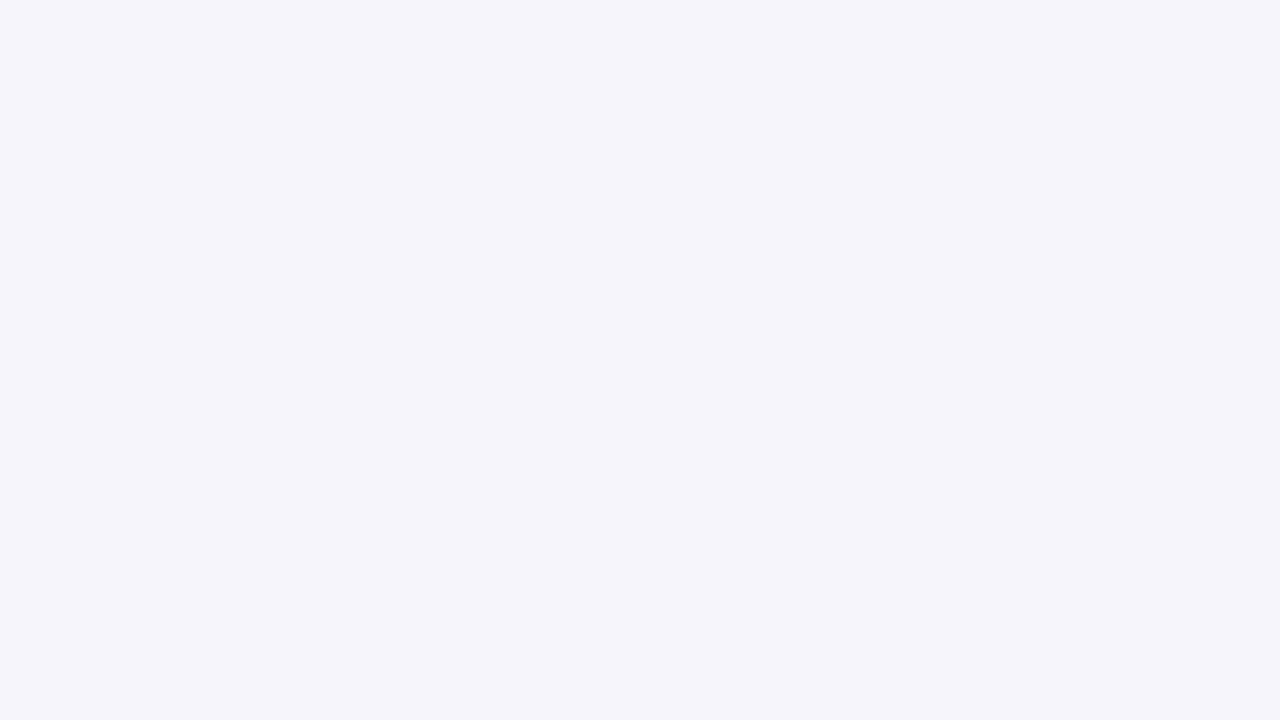

Refreshed the current page
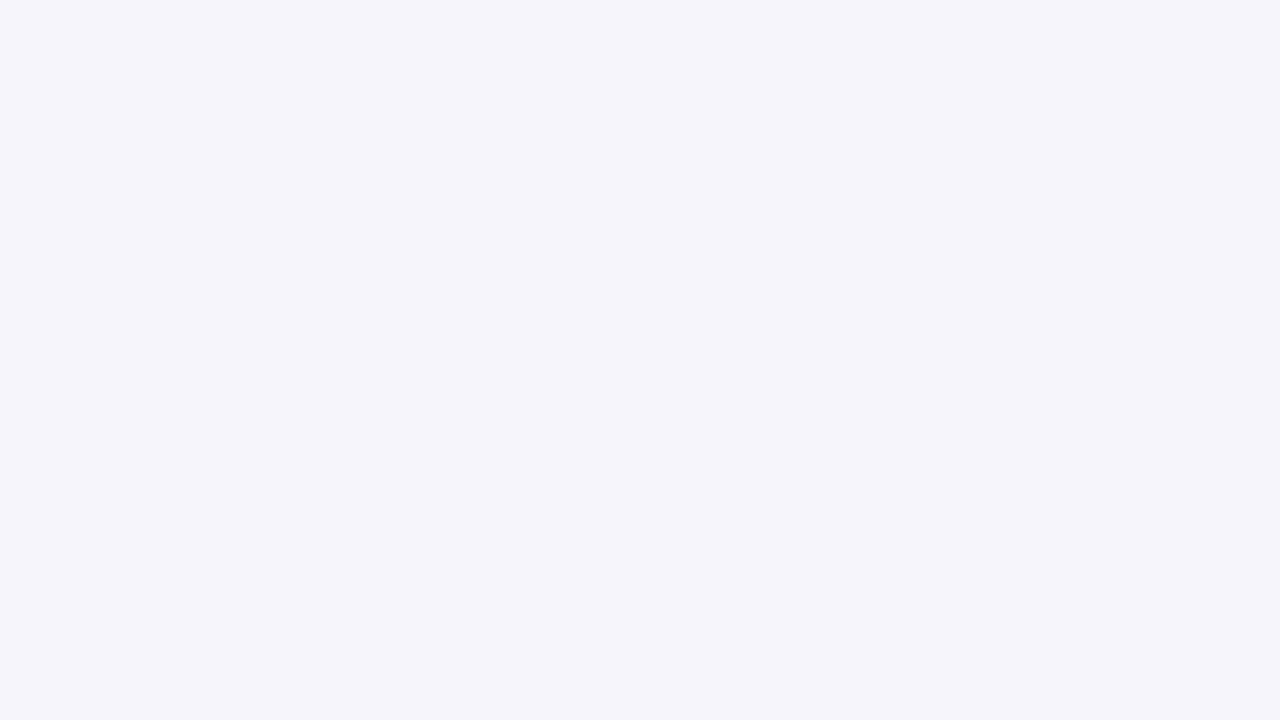

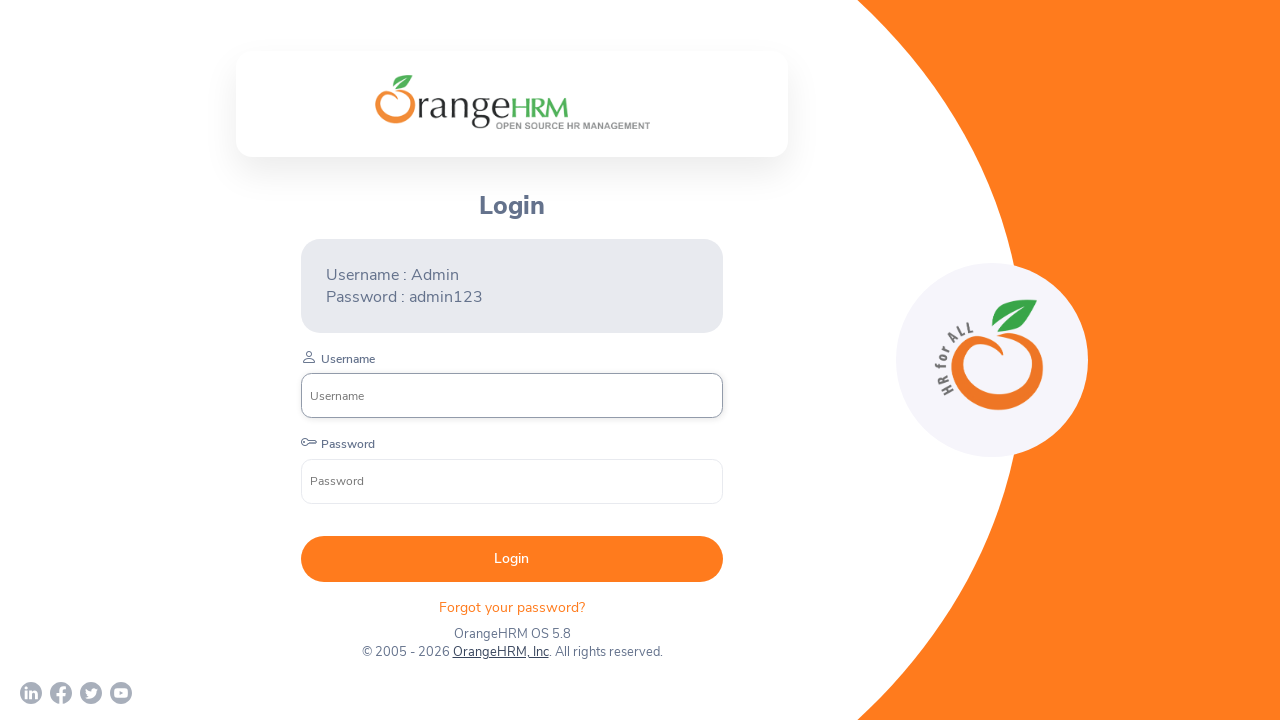